Tests drag and drop functionality by dragging an image element into a target box

Starting URL: http://formy-project.herokuapp.com/dragdrop

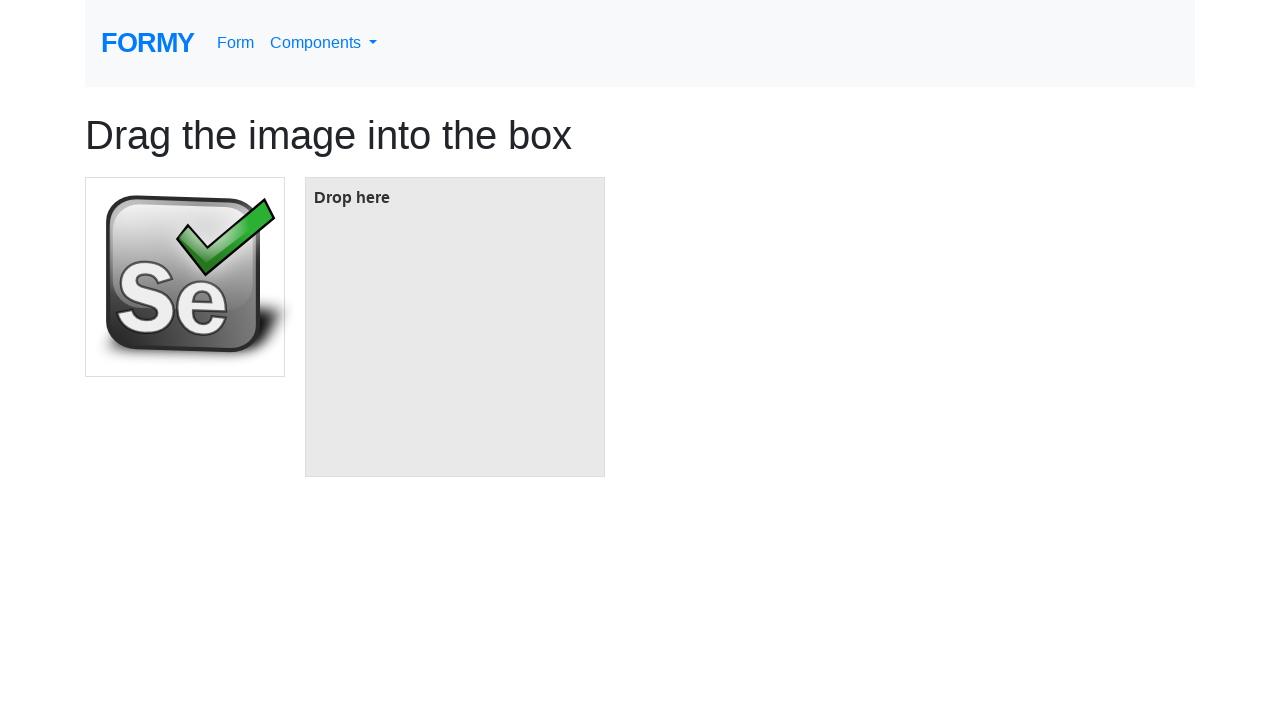

Located the image element to drag
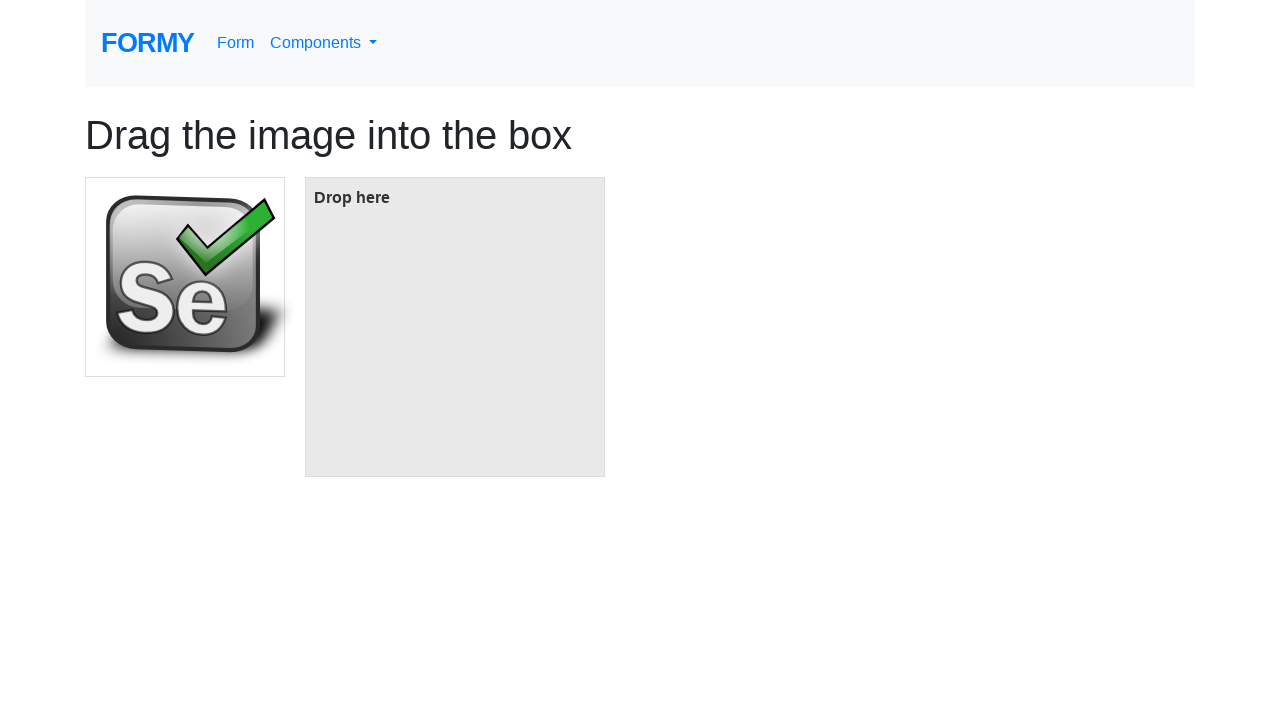

Located the target box element
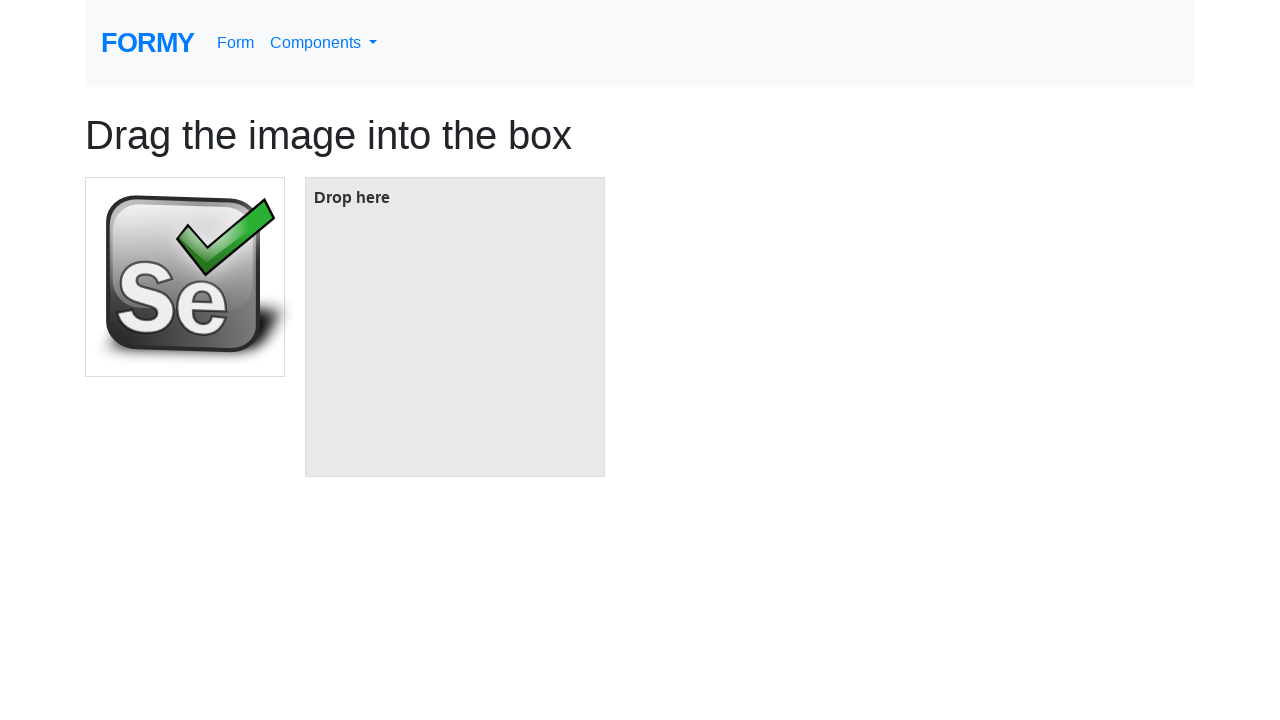

Dragged image element into target box at (455, 327)
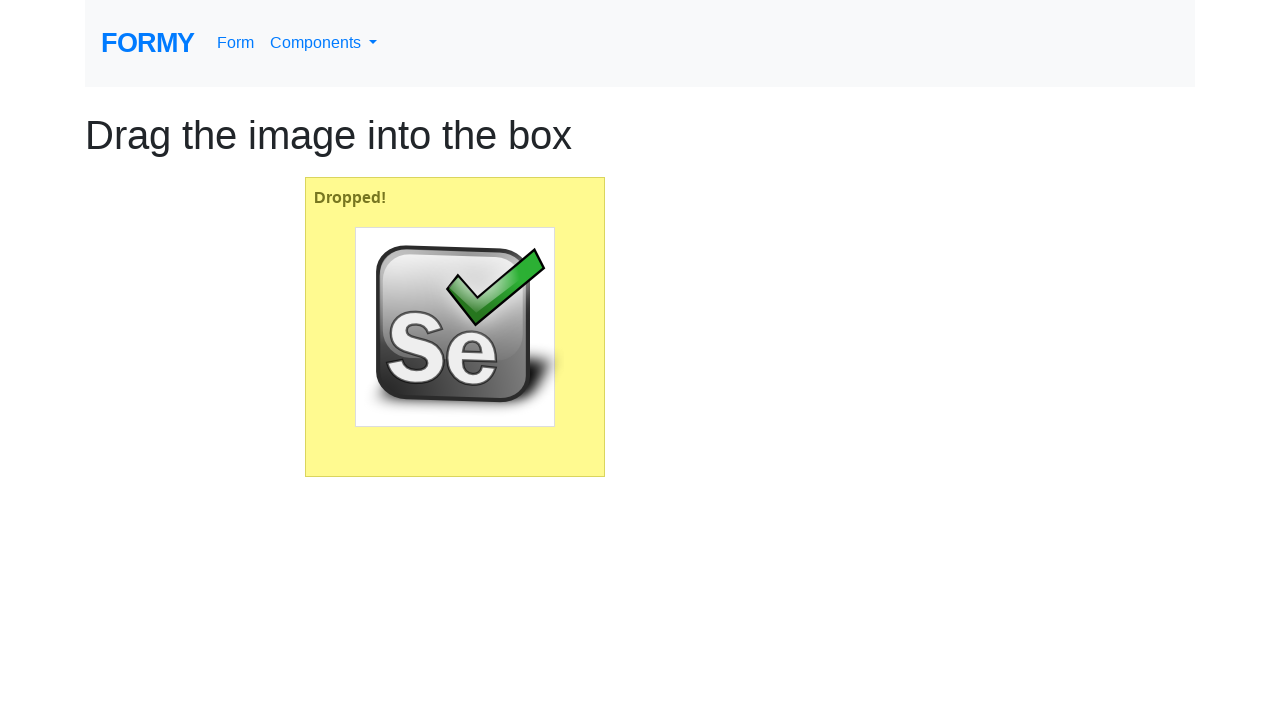

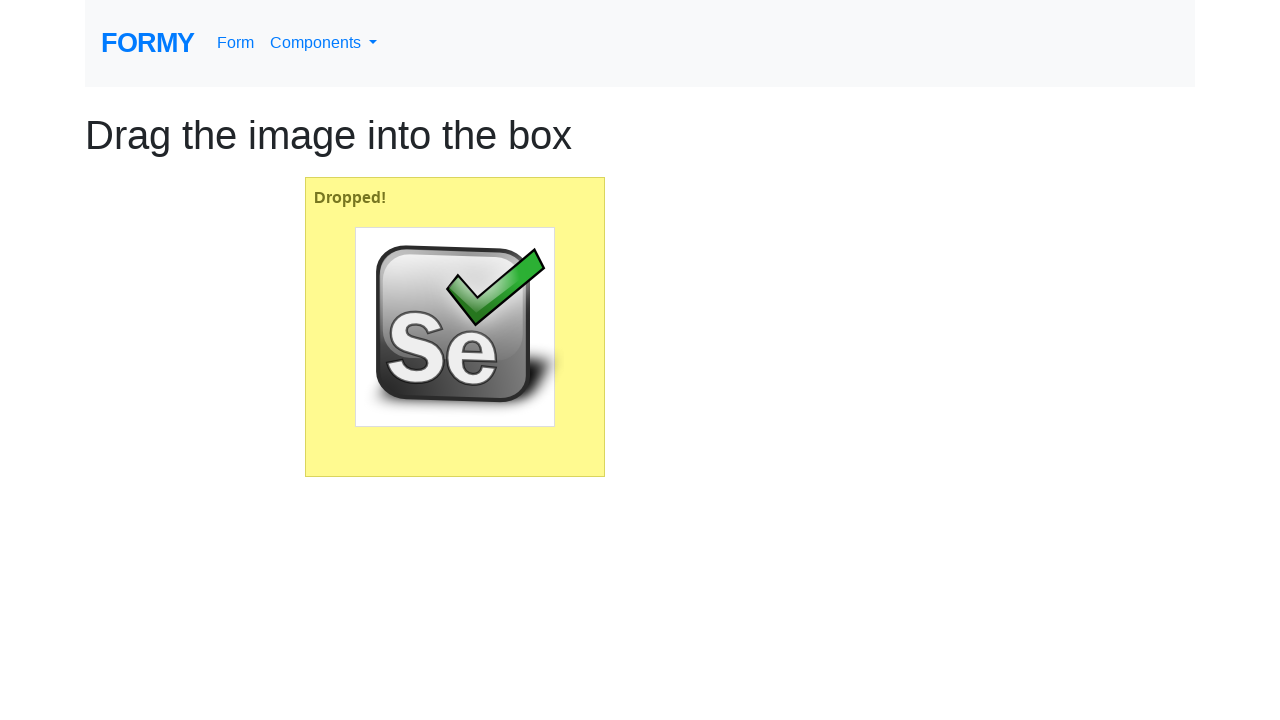